Tests sending keyboard keys to an input element by pressing the space key and verifying the result text displays the correct key pressed

Starting URL: http://the-internet.herokuapp.com/key_presses

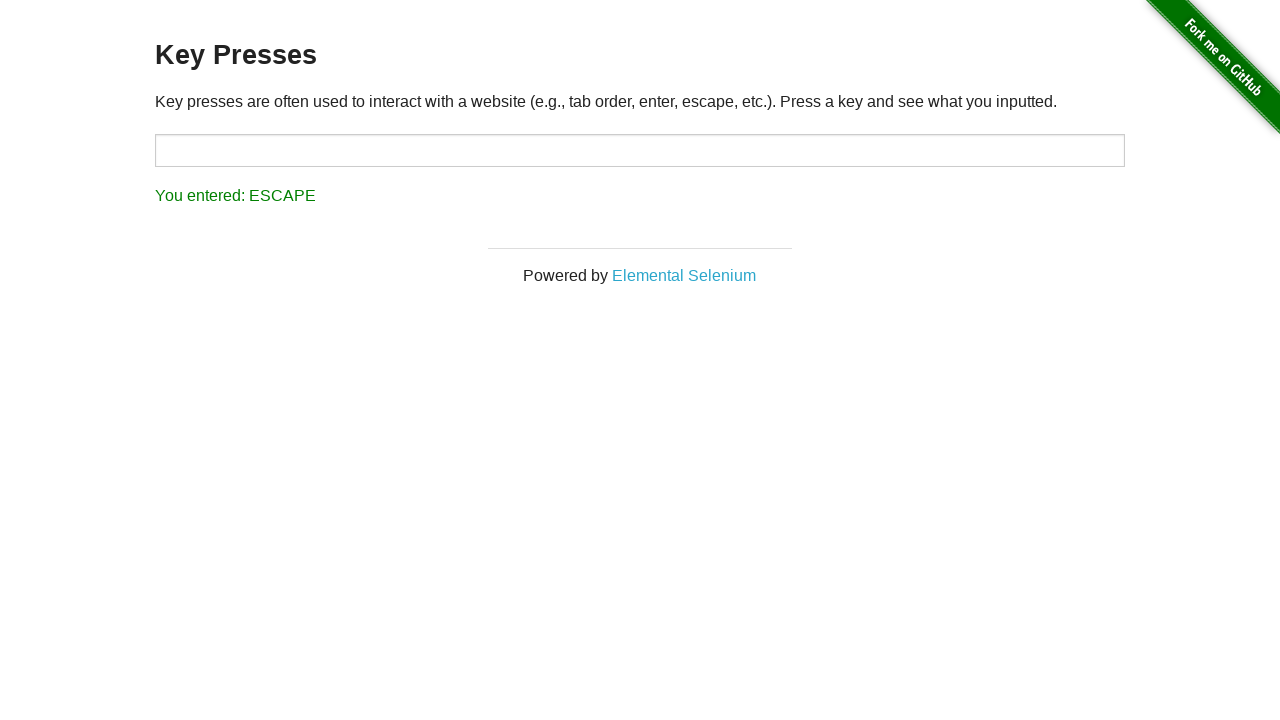

Pressed Space key on target input element on #target
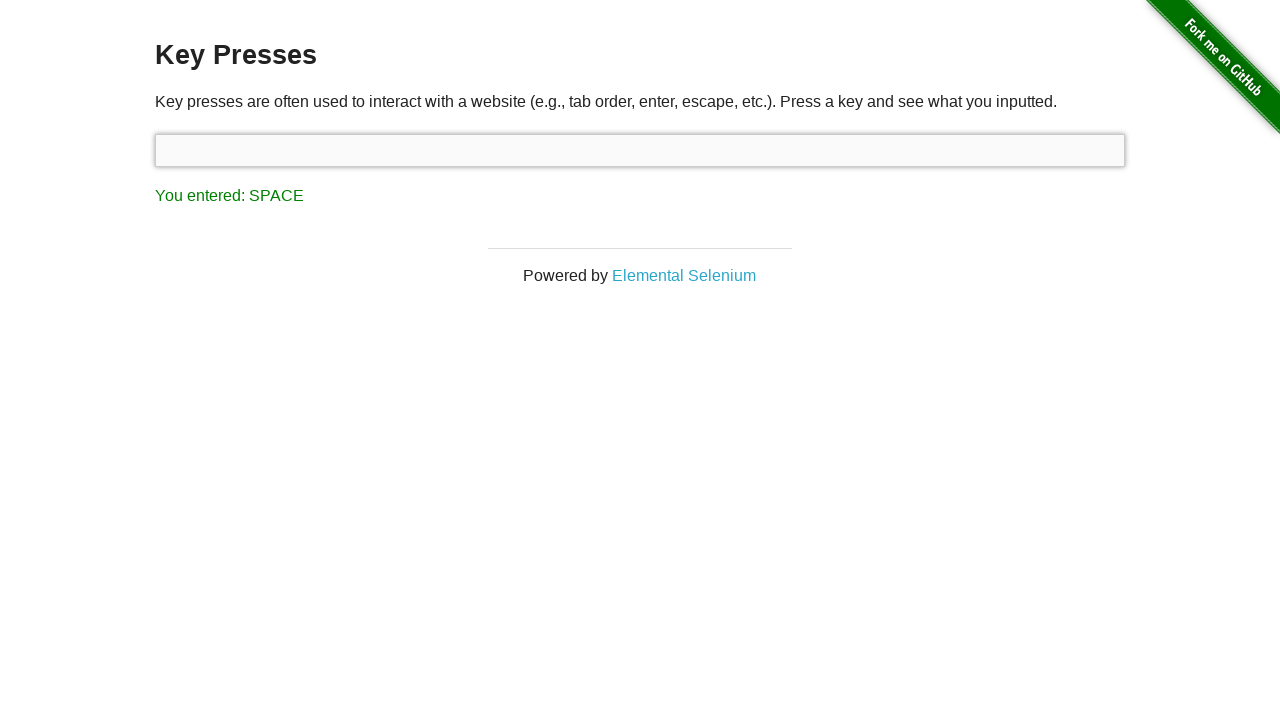

Result element loaded after Space key press
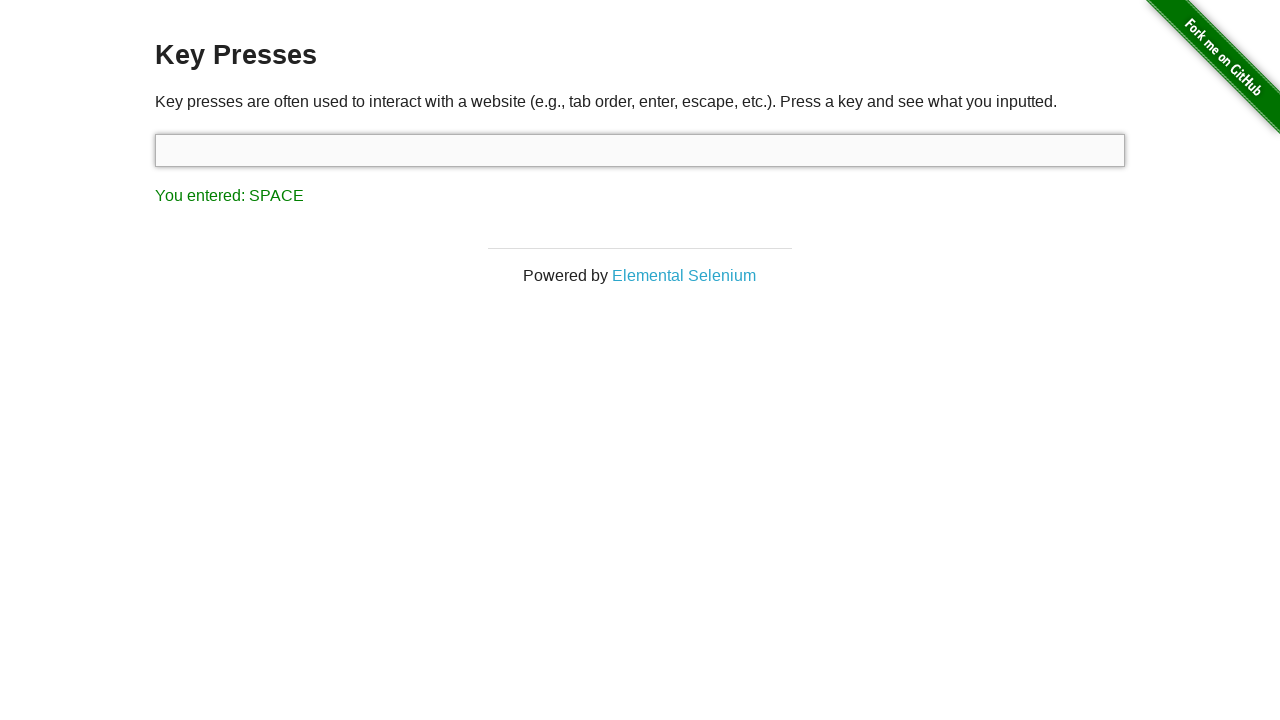

Retrieved result text: 'You entered: SPACE'
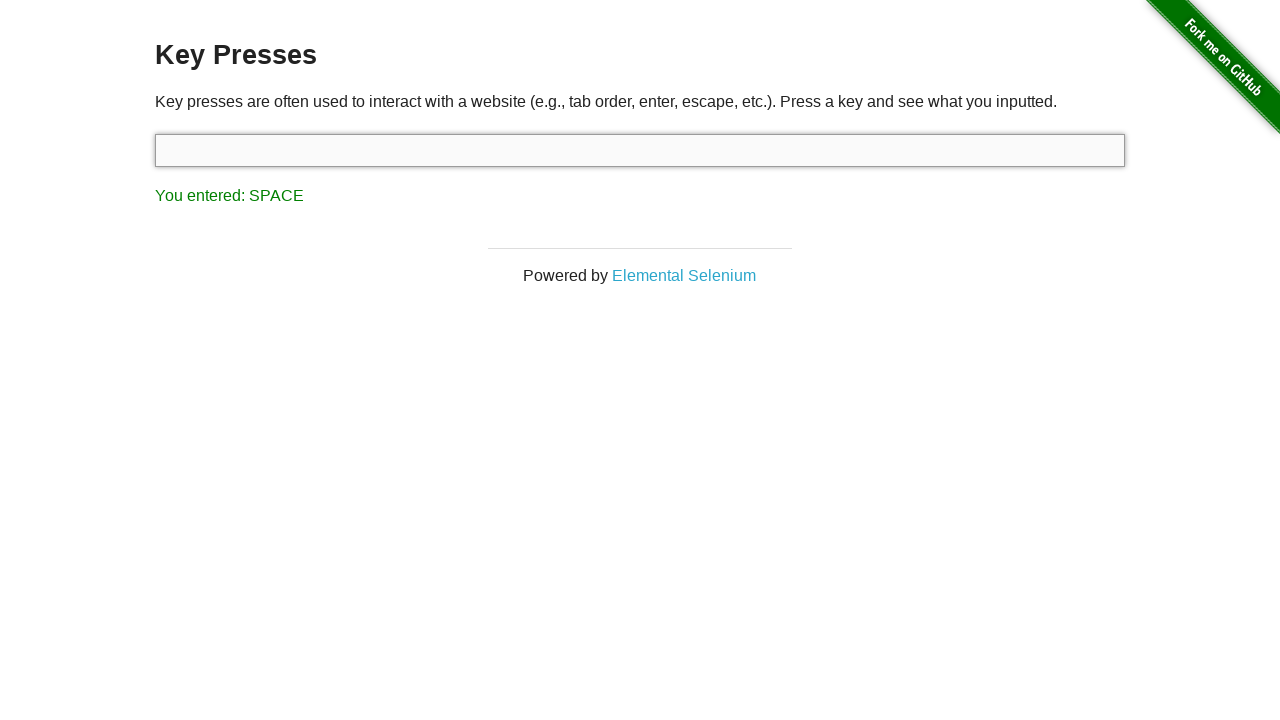

Verified result text displays 'You entered: SPACE' as expected
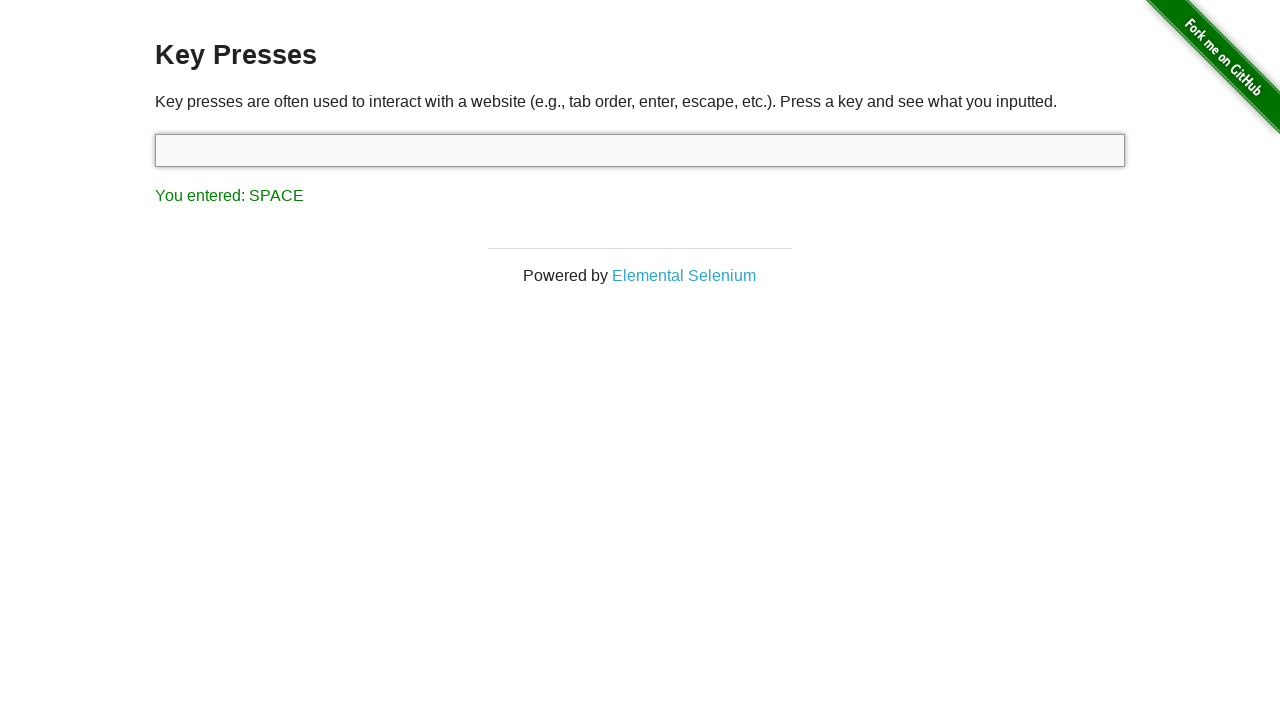

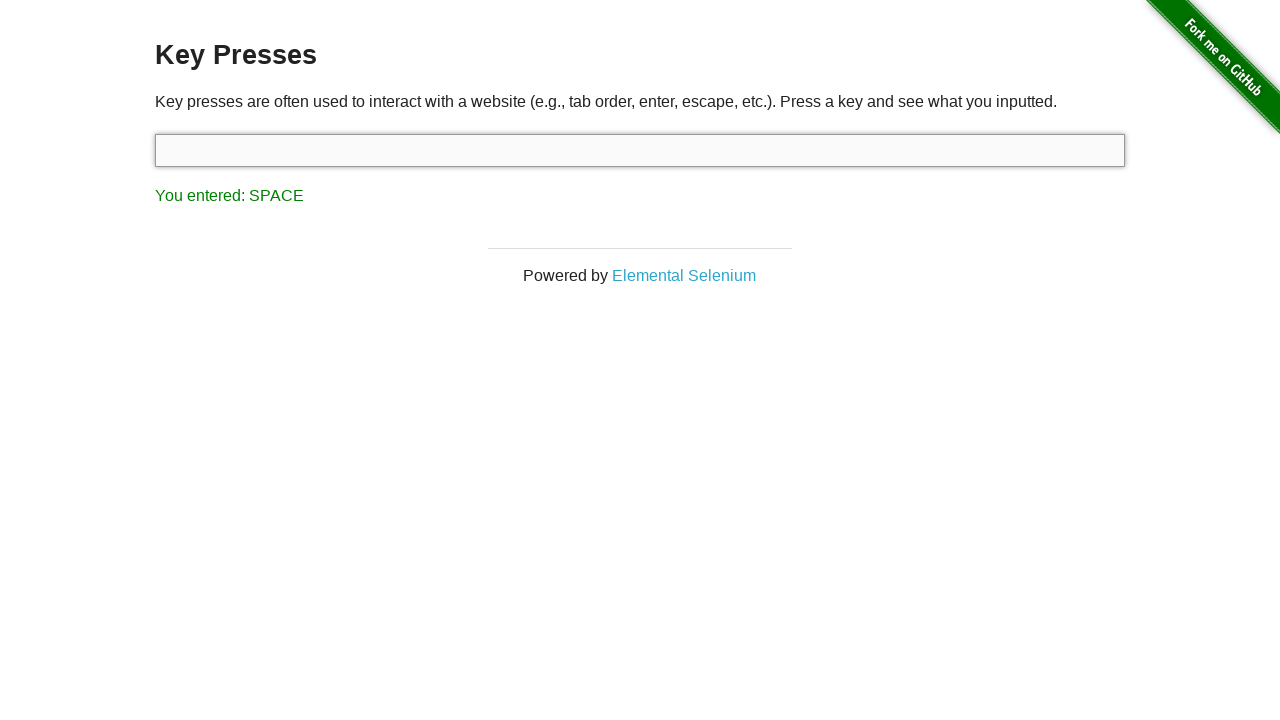